Tests signup form validation by attempting to register with an invalid email format

Starting URL: https://selenium-blog.herokuapp.com

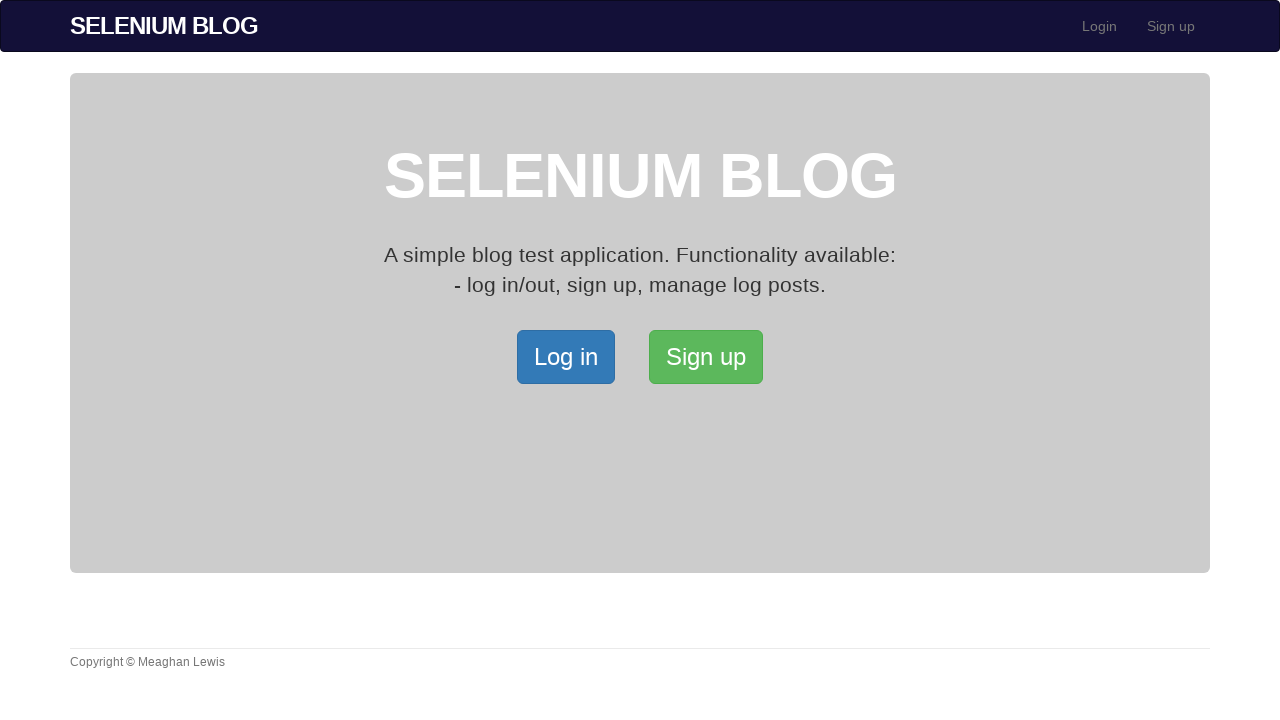

Clicked on the signup button at (706, 357) on xpath=/html/body/div[2]/div/a[2]
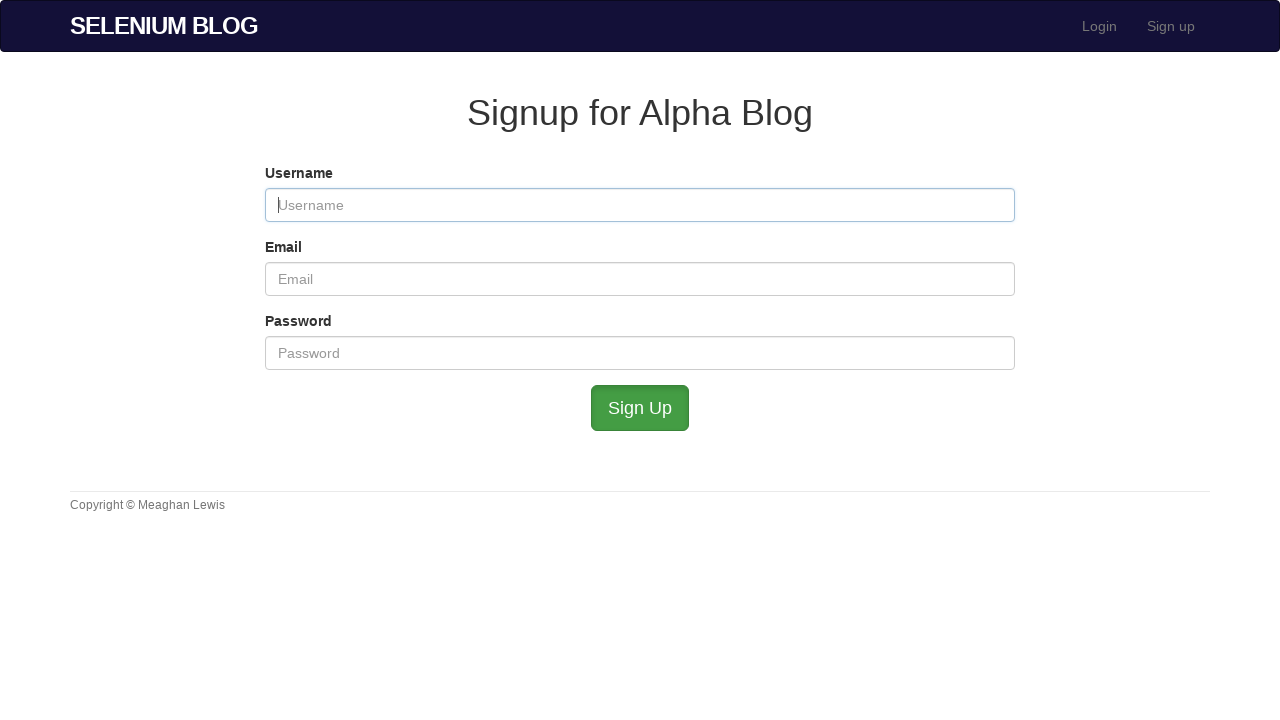

Waited for signup form to load
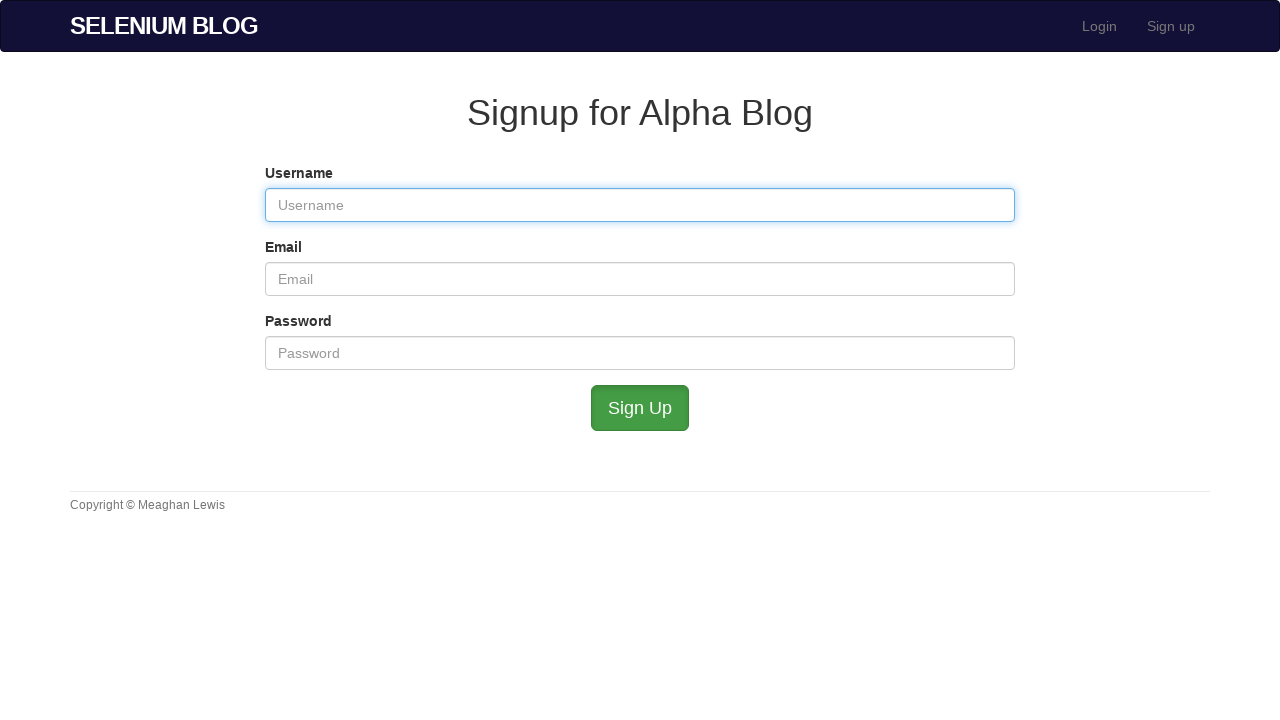

Filled username field with 'Lude6' on #user_username
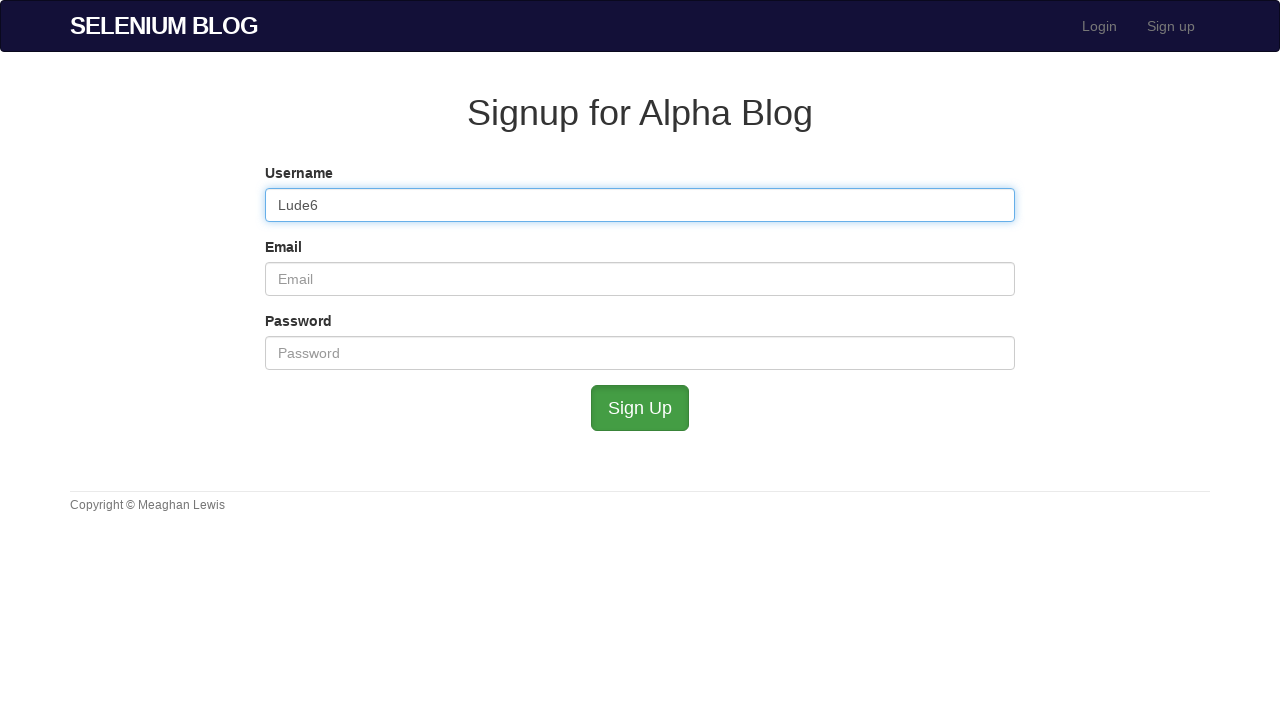

Cleared email field on #user_email
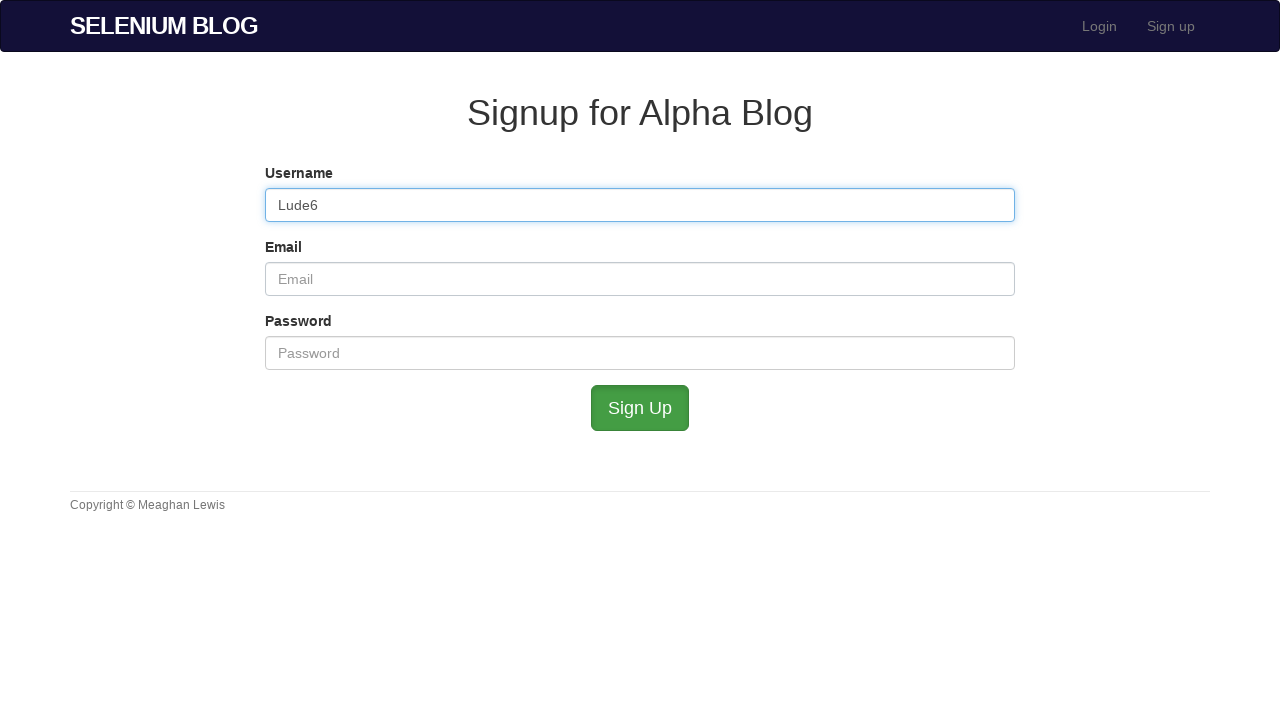

Filled email field with invalid format 'azainvalud' on #user_email
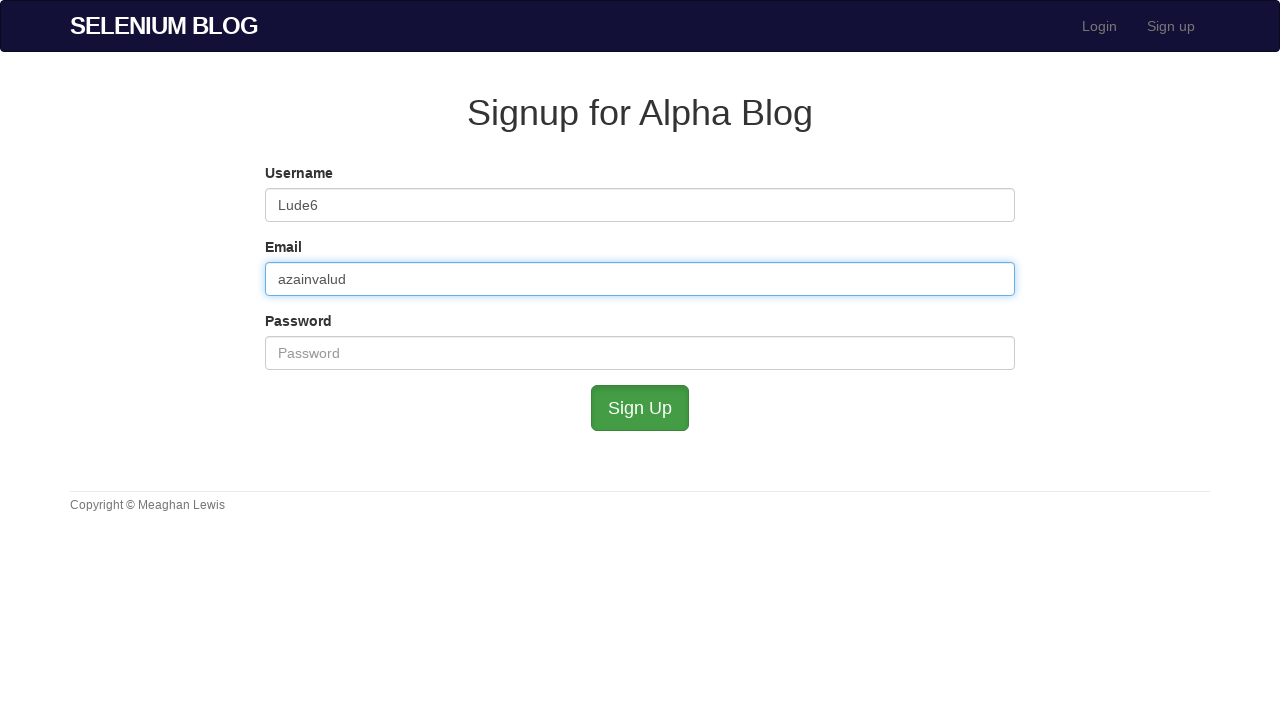

Filled password field with '@Password29' on #user_password
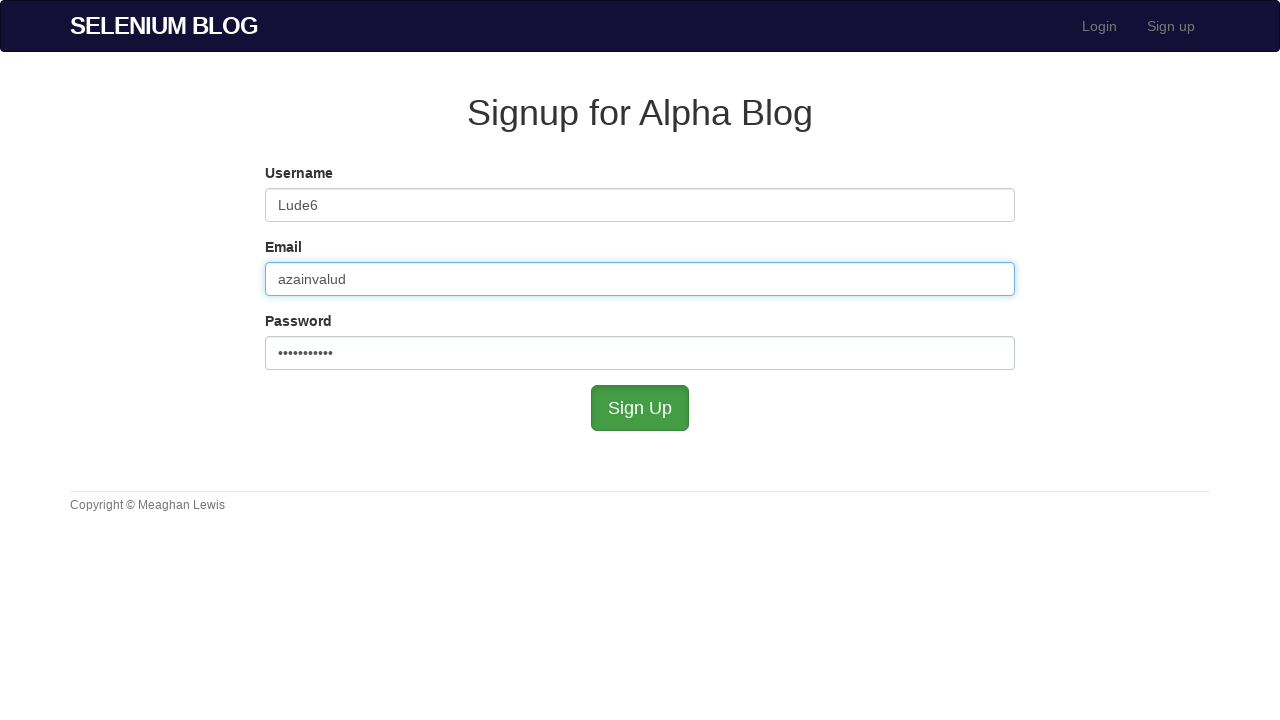

Clicked submit button to attempt signup with invalid email at (640, 408) on #submit
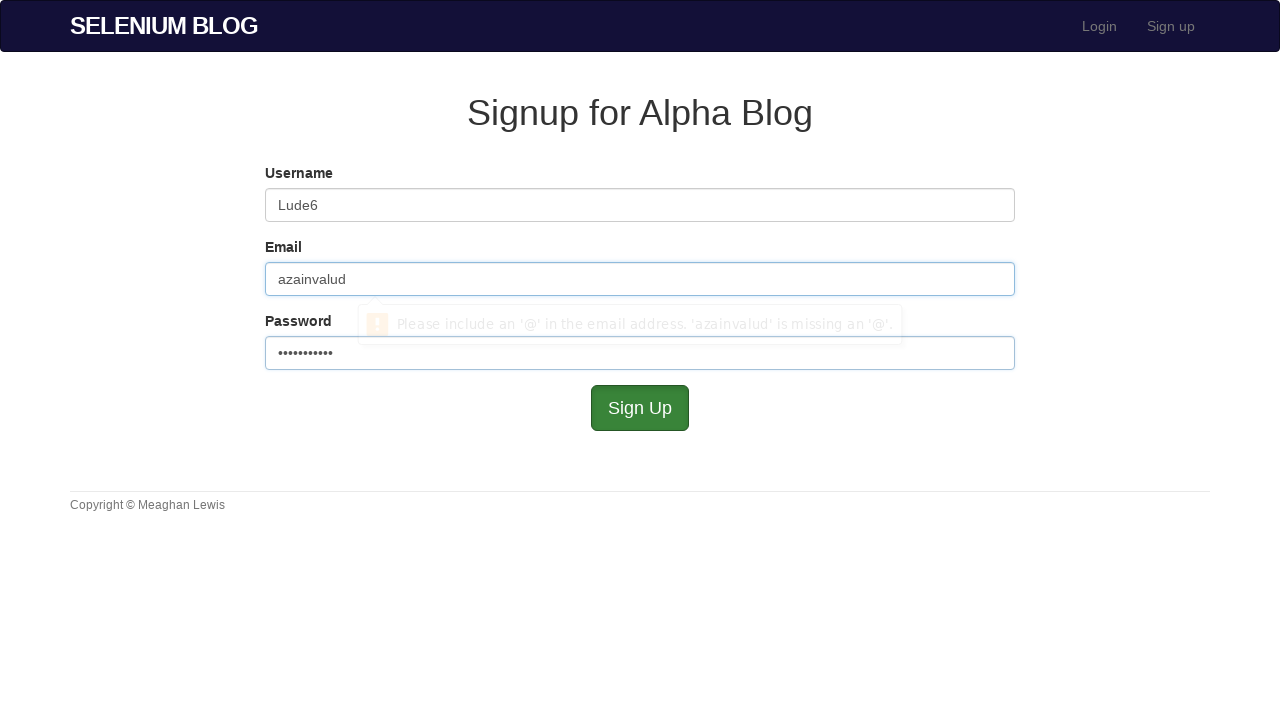

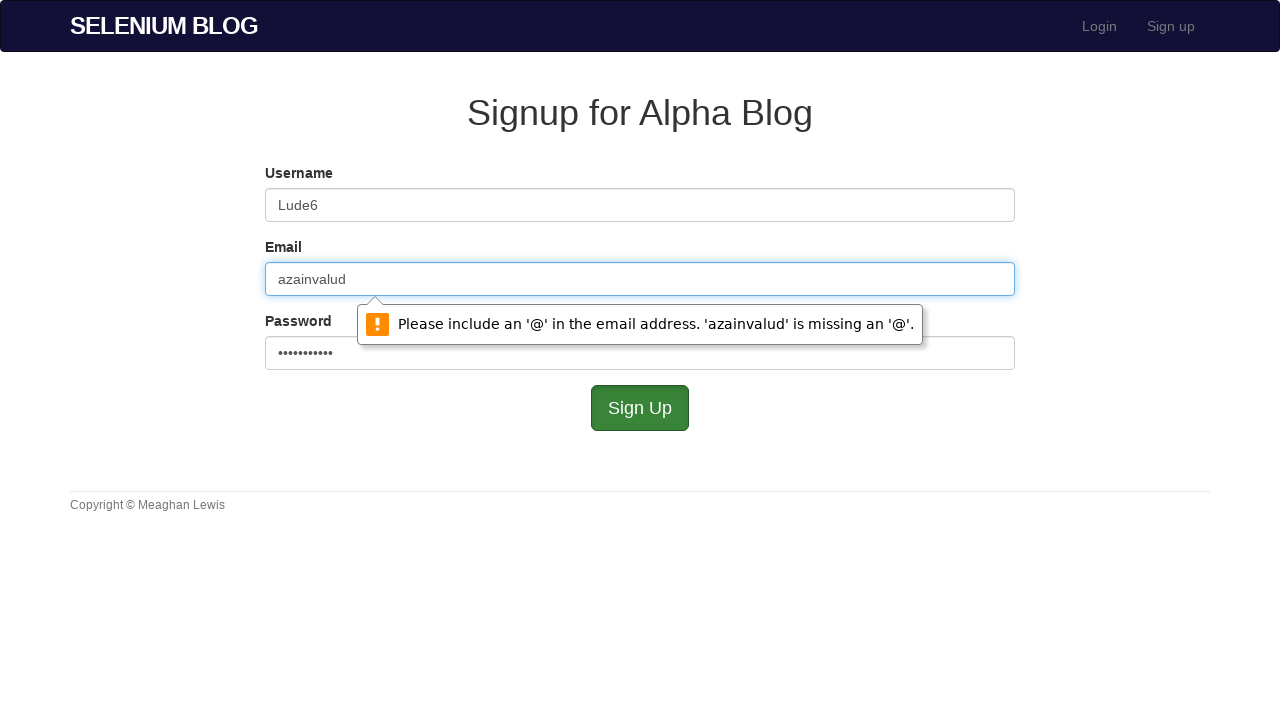